Tests the scroll functionality by scrolling down 200 pixels on the WebDriverIO website and verifying the scroll position

Starting URL: https://webdriver.io

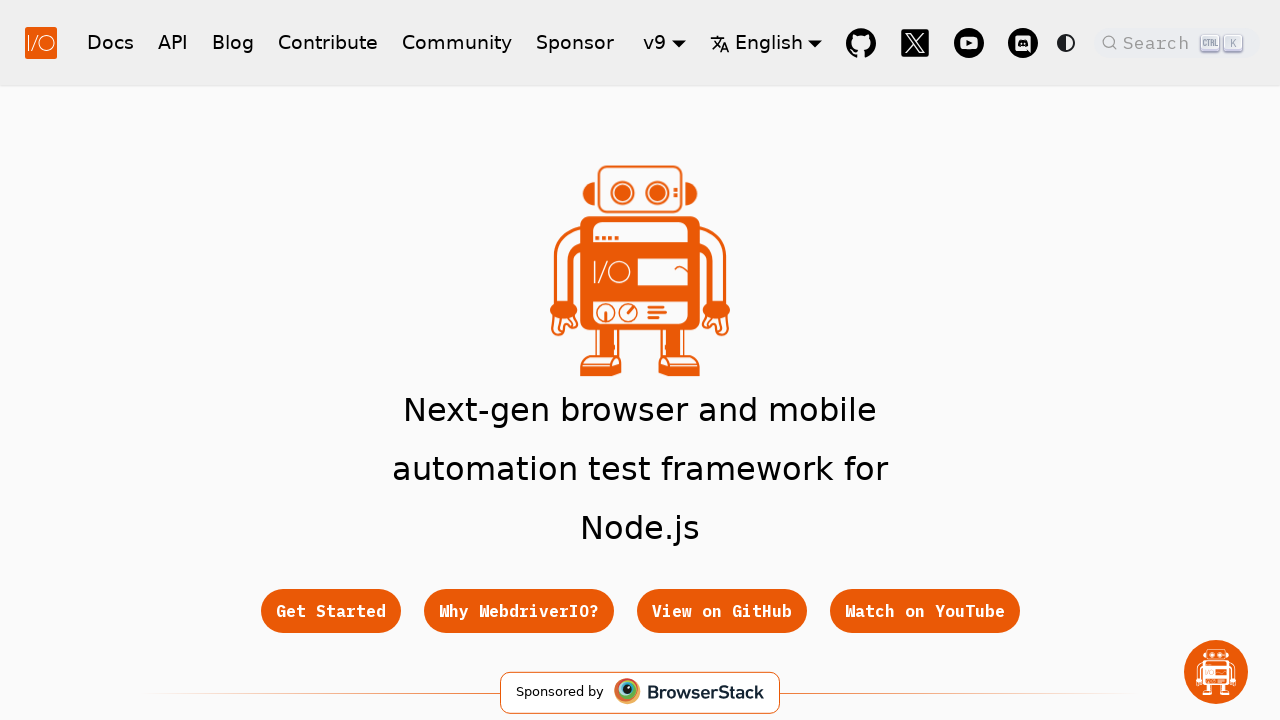

Scrolled down 200 pixels on the WebDriverIO website
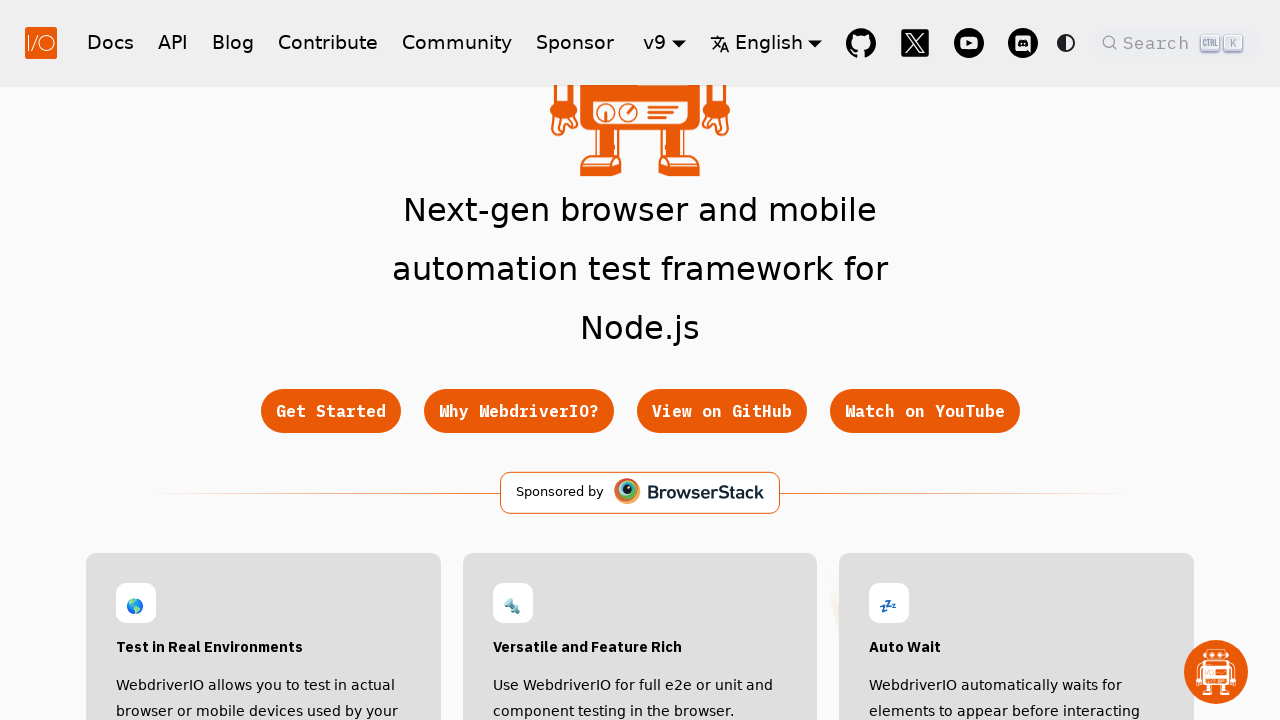

Waited 500ms for scroll animation to complete
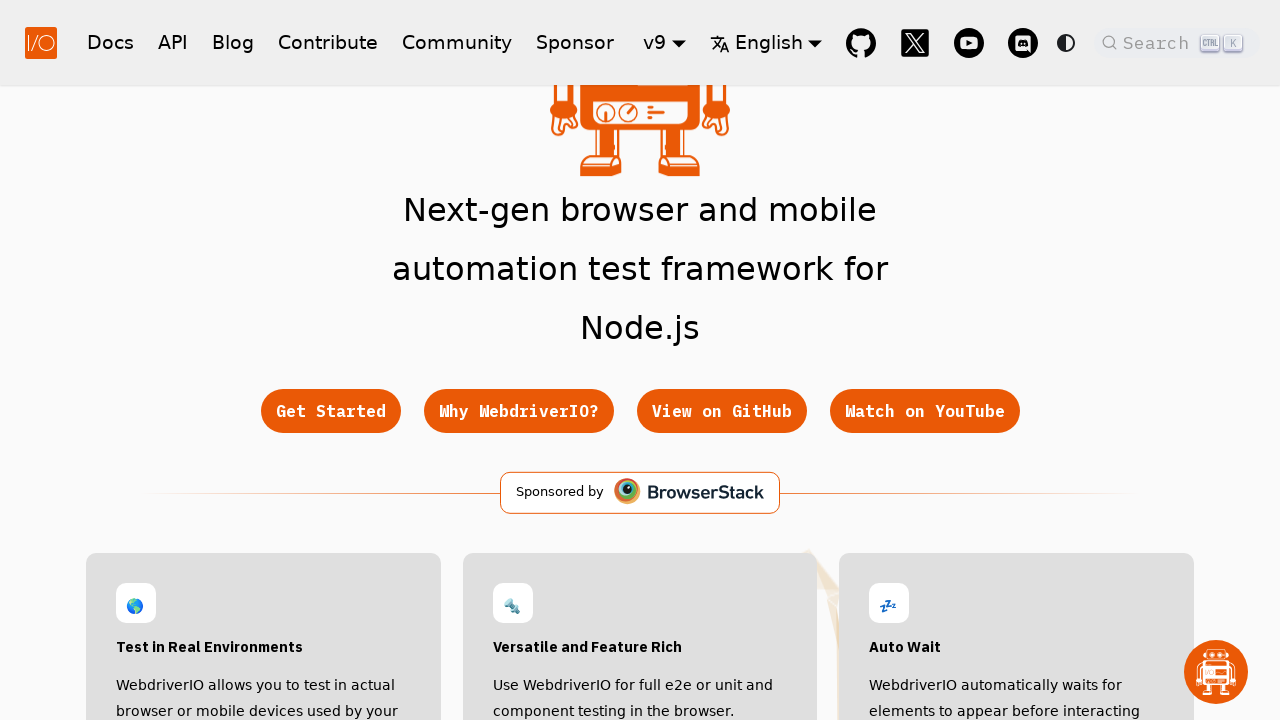

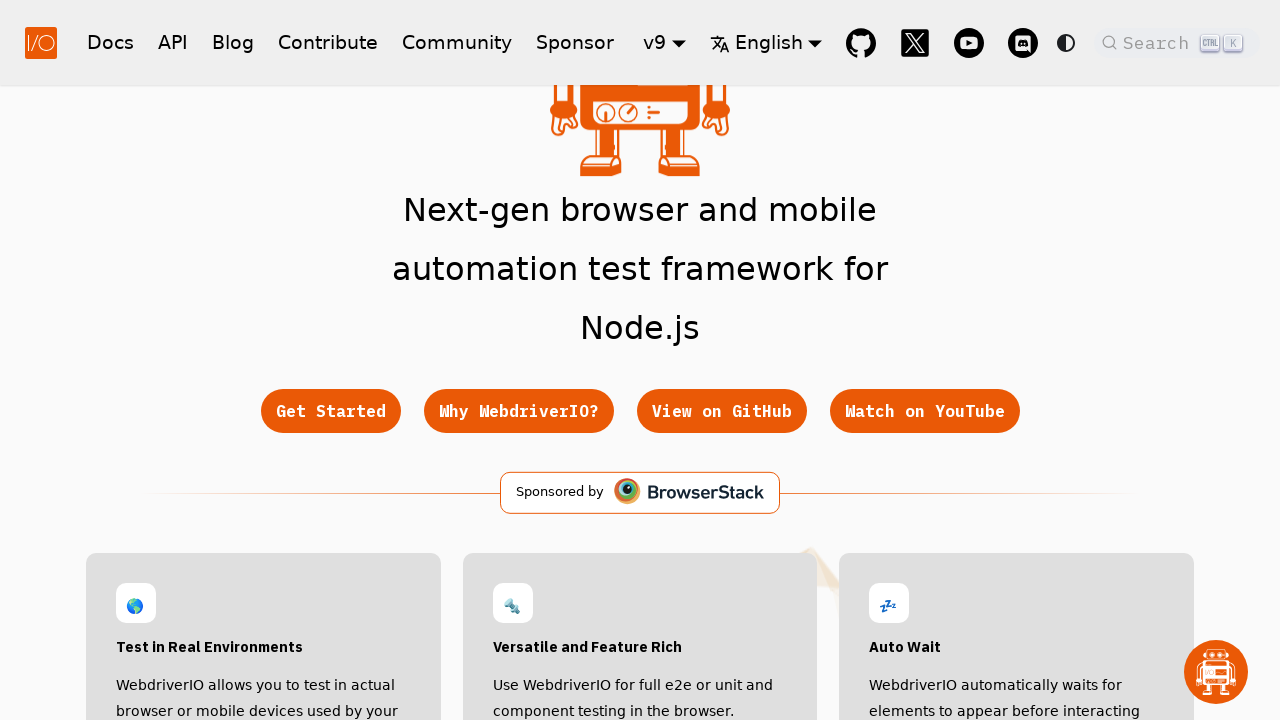